Tests Hacker News search with special characters that should return no results

Starting URL: https://news.ycombinator.com

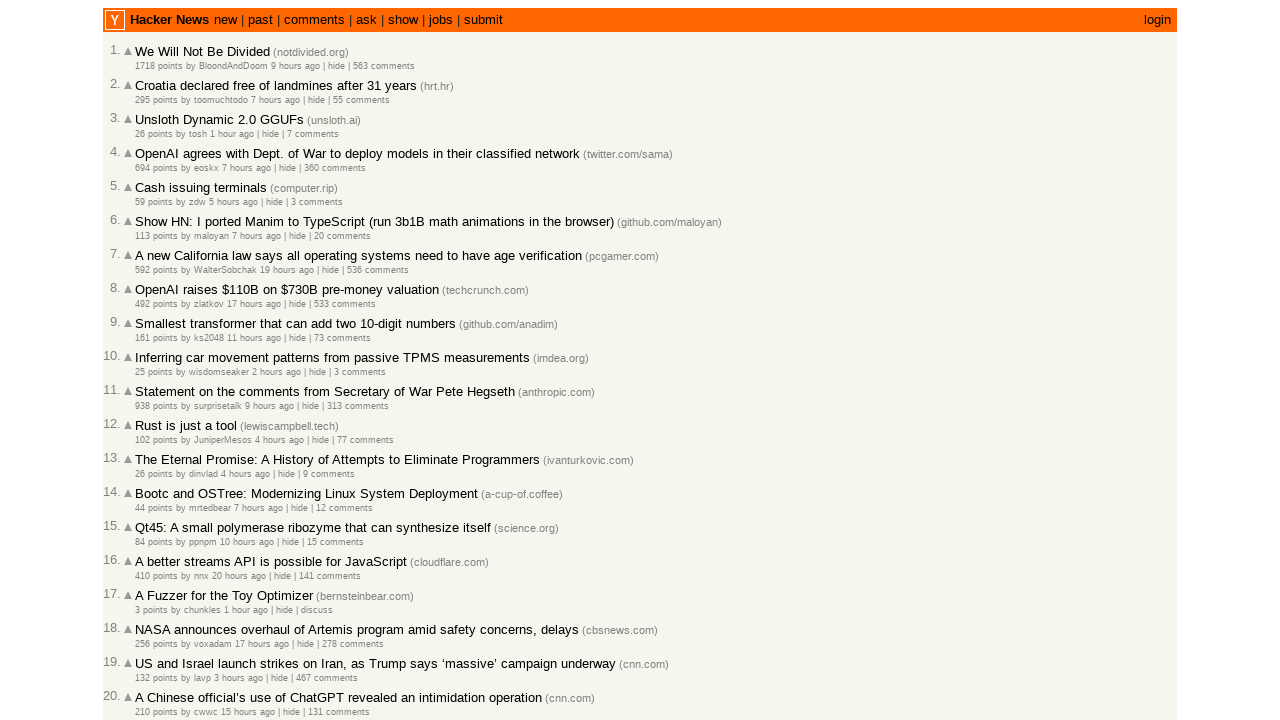

Filled search box with special characters '?*^^%' on input[name='q']
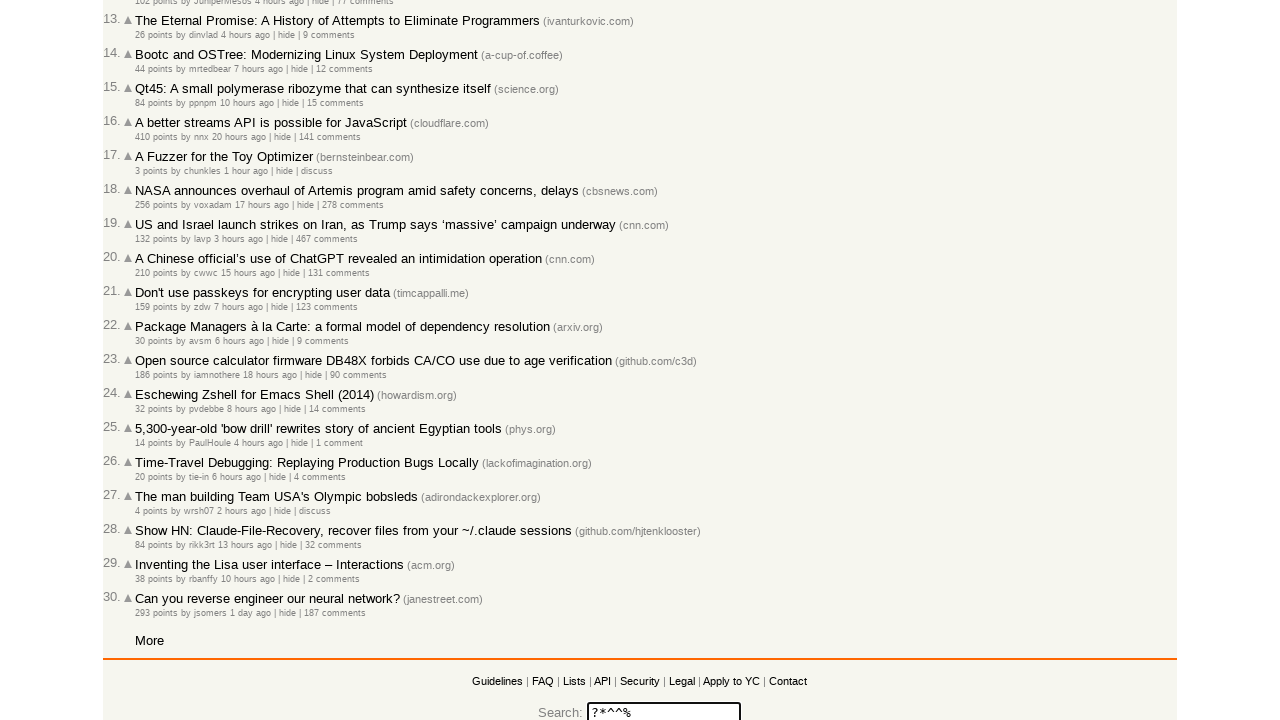

Submitted search form by pressing Enter on input[name='q']
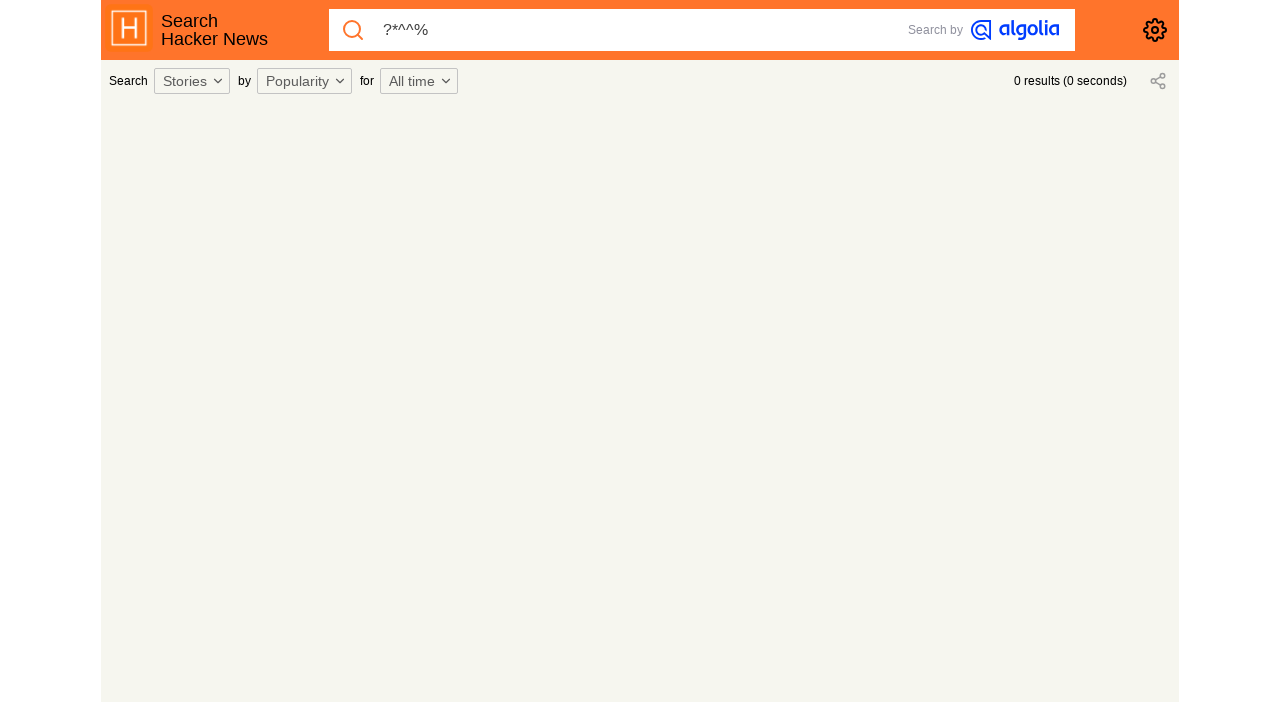

Waited for page to reach networkidle state
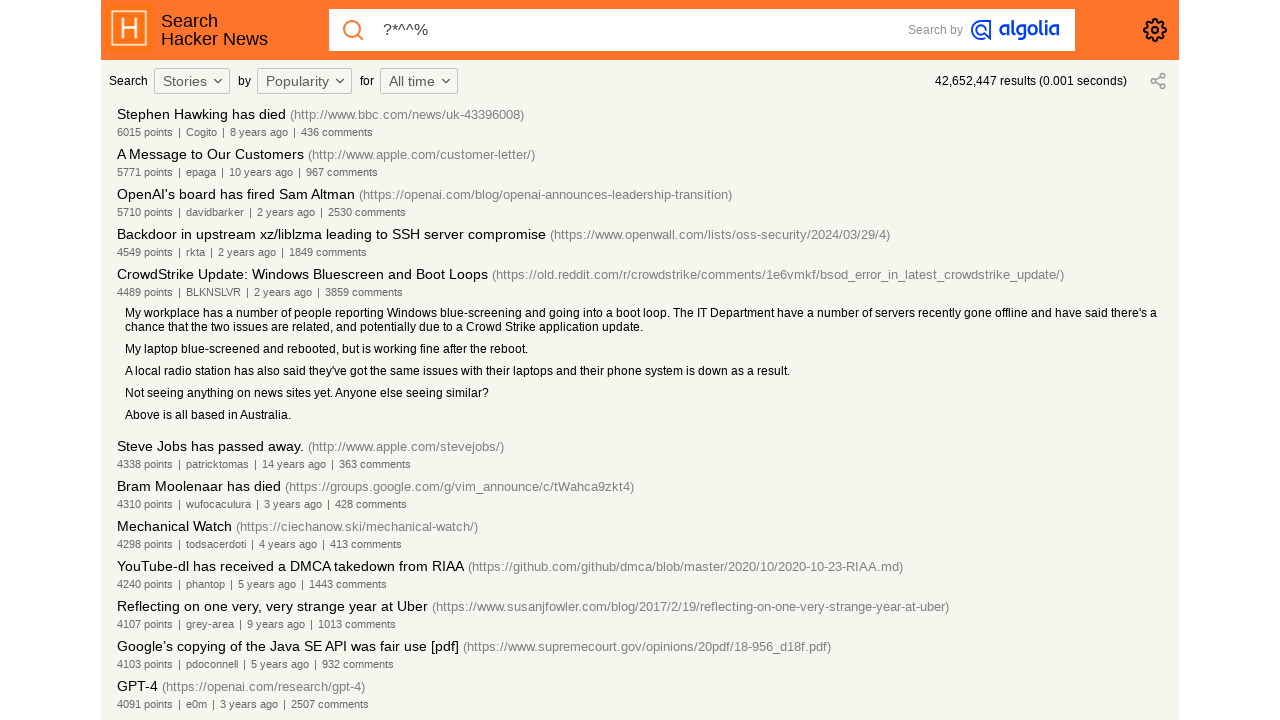

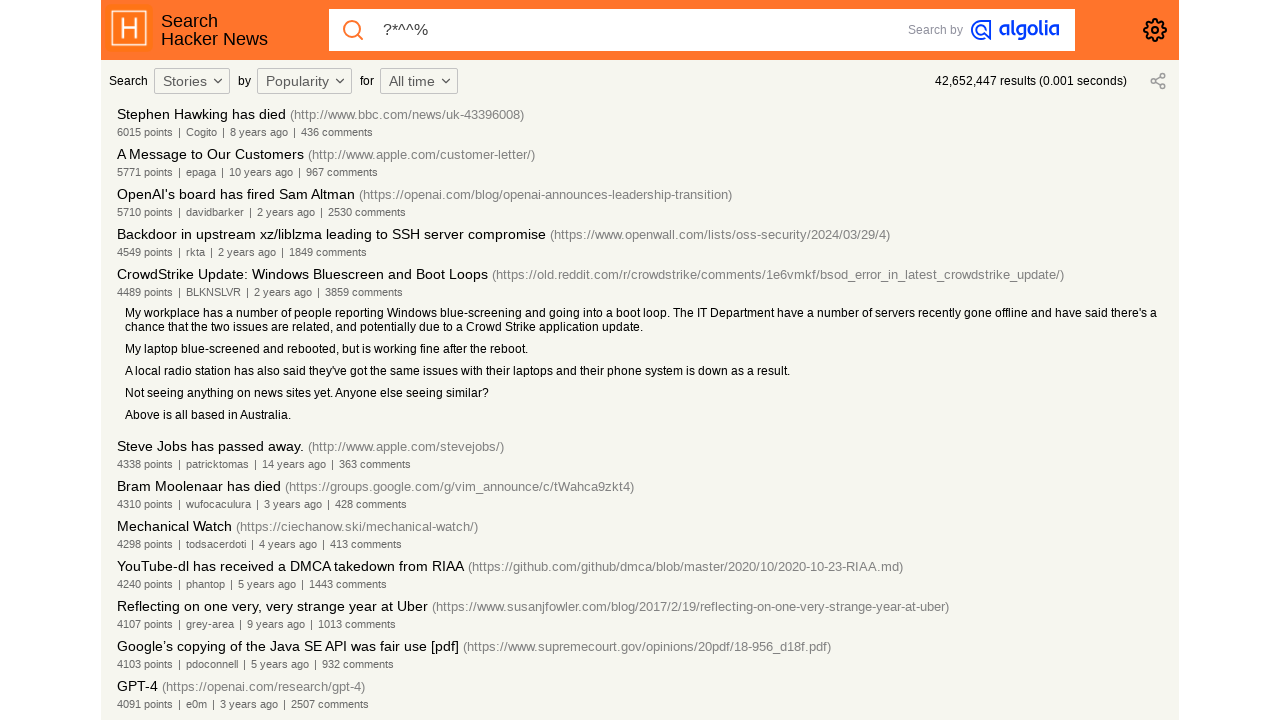